Navigates to the DemoQA website and verifies the presence of the header logo image

Starting URL: https://demoqa.com/

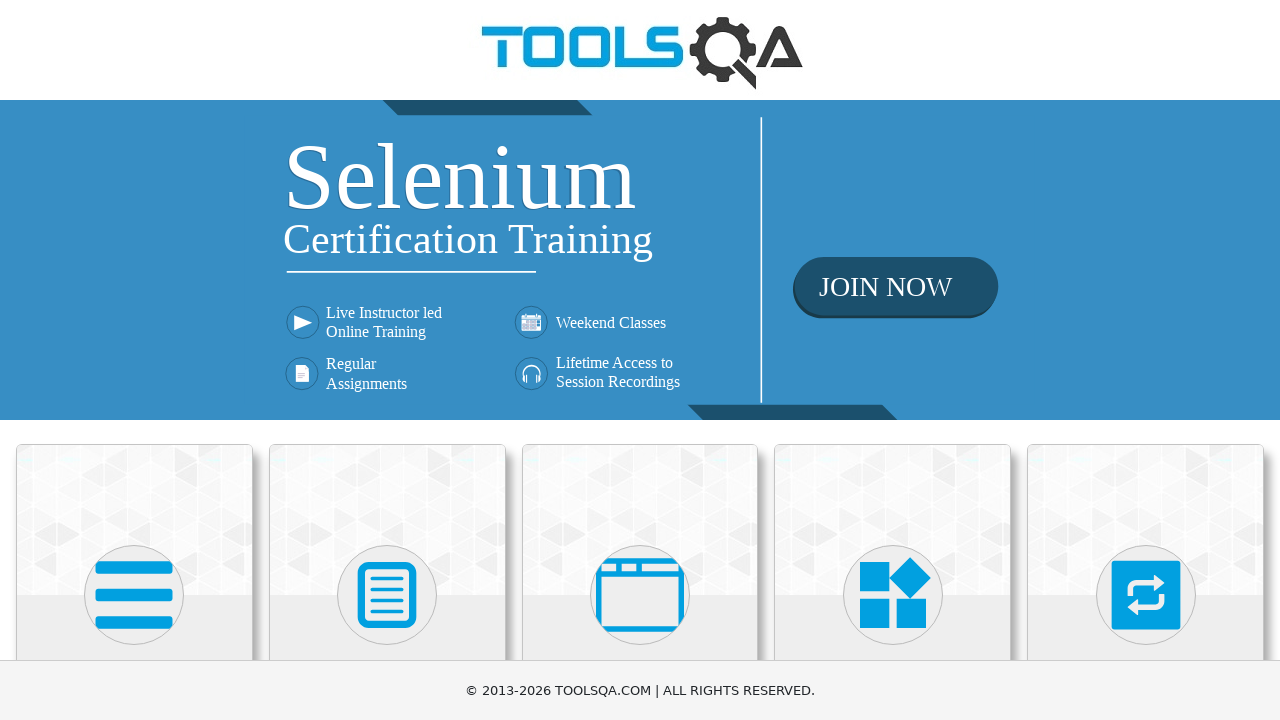

Navigated to DemoQA website at https://demoqa.com/
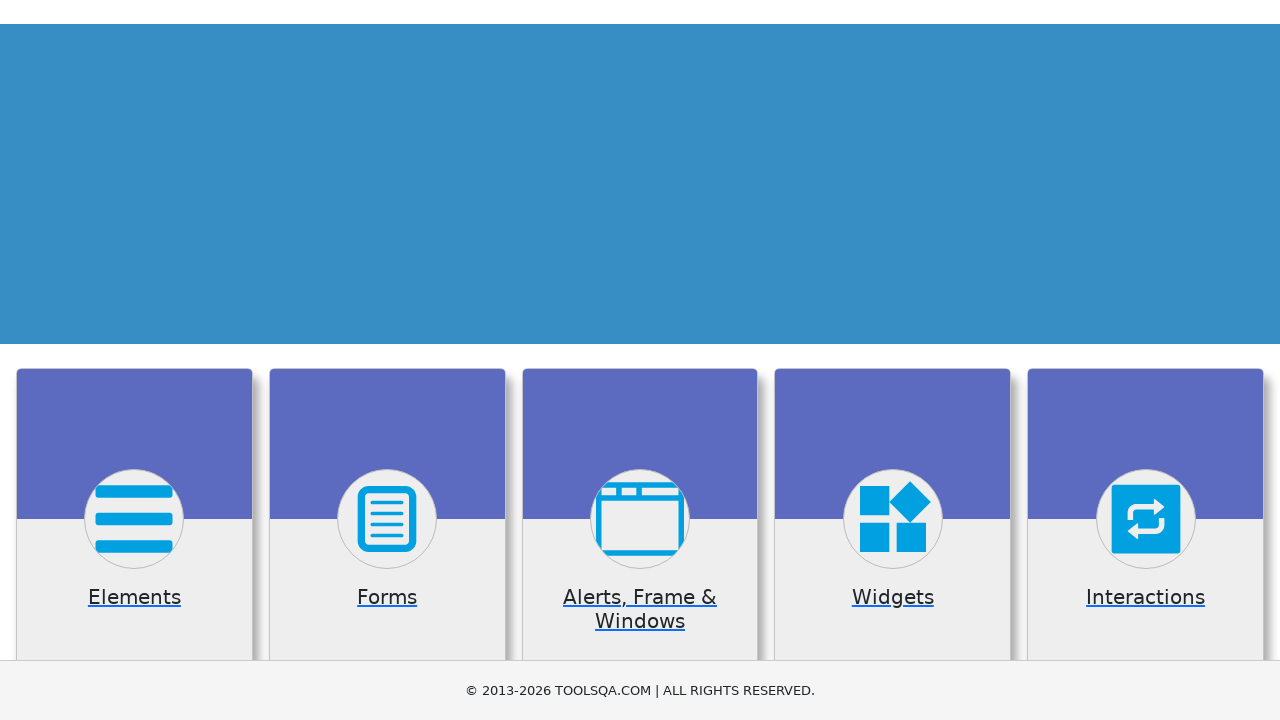

Verified that header logo image is present on the page
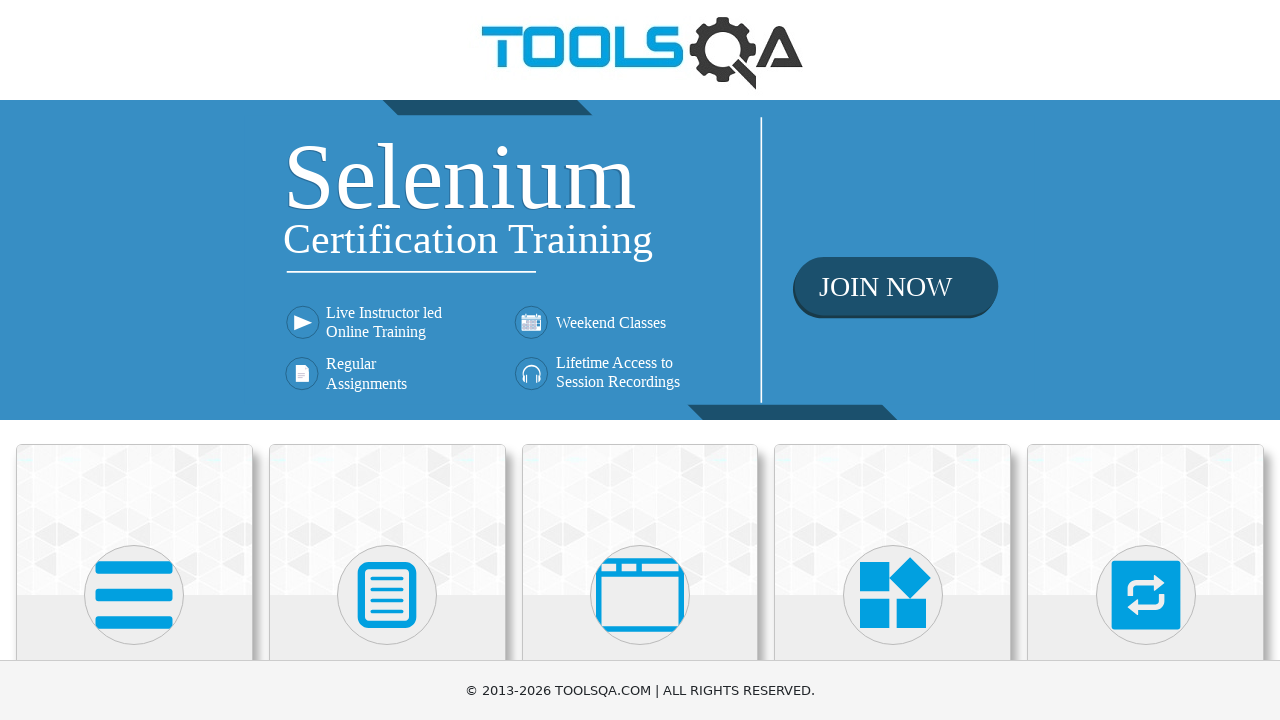

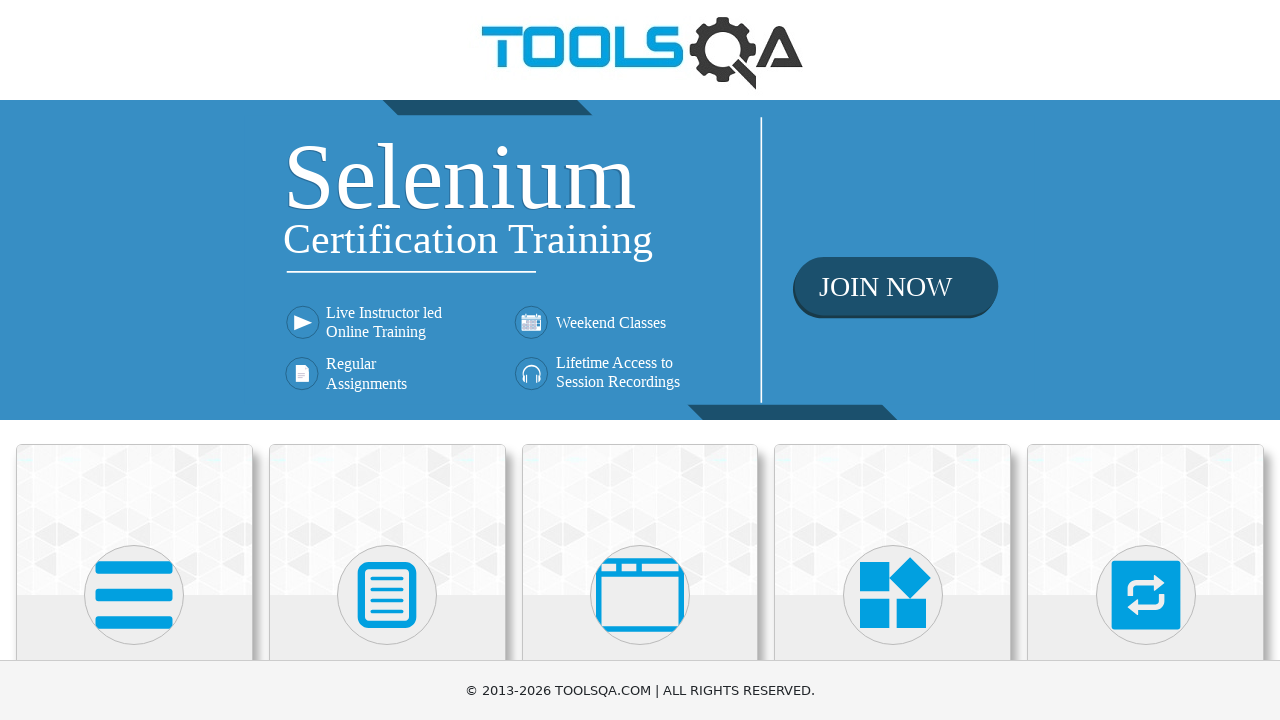